Tests checkbox functionality on a demo page by clicking various checkboxes including newsletter subscription, hobby selection, and notification preferences

Starting URL: https://syntaxprojects.com/basic-checkbox-demo-homework.php

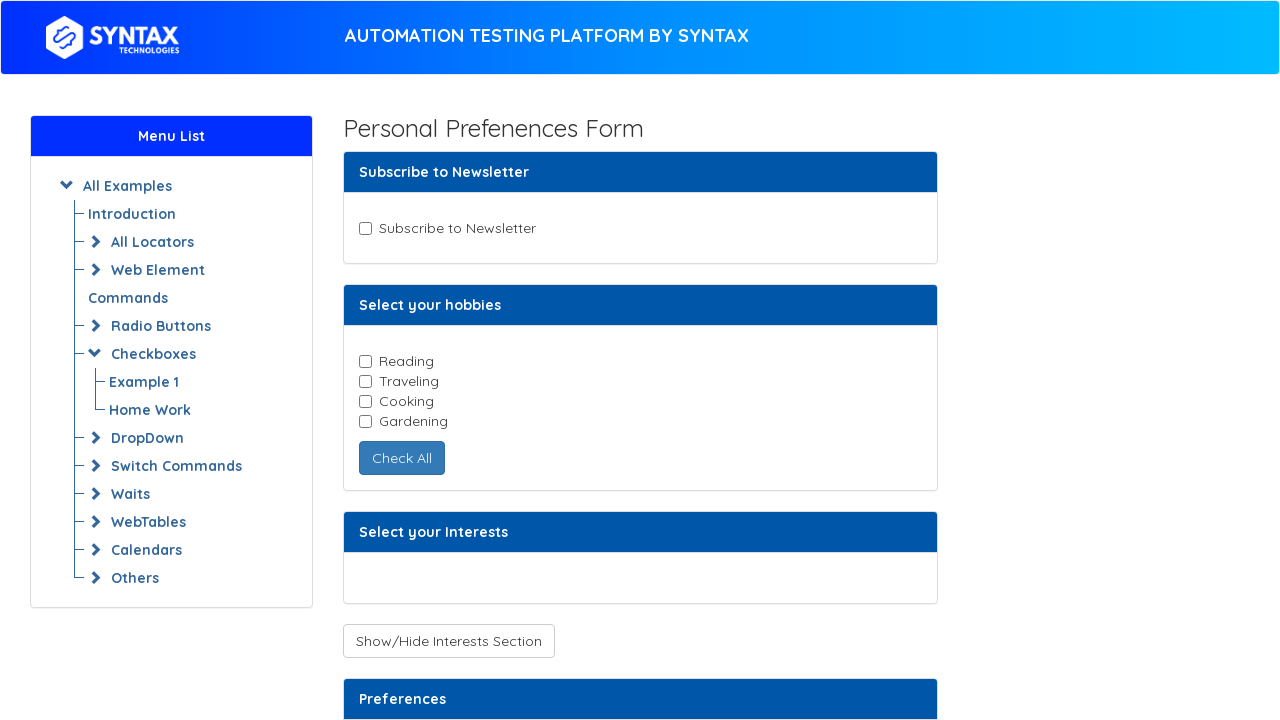

Clicked newsletter checkbox at (365, 228) on input#newsletter
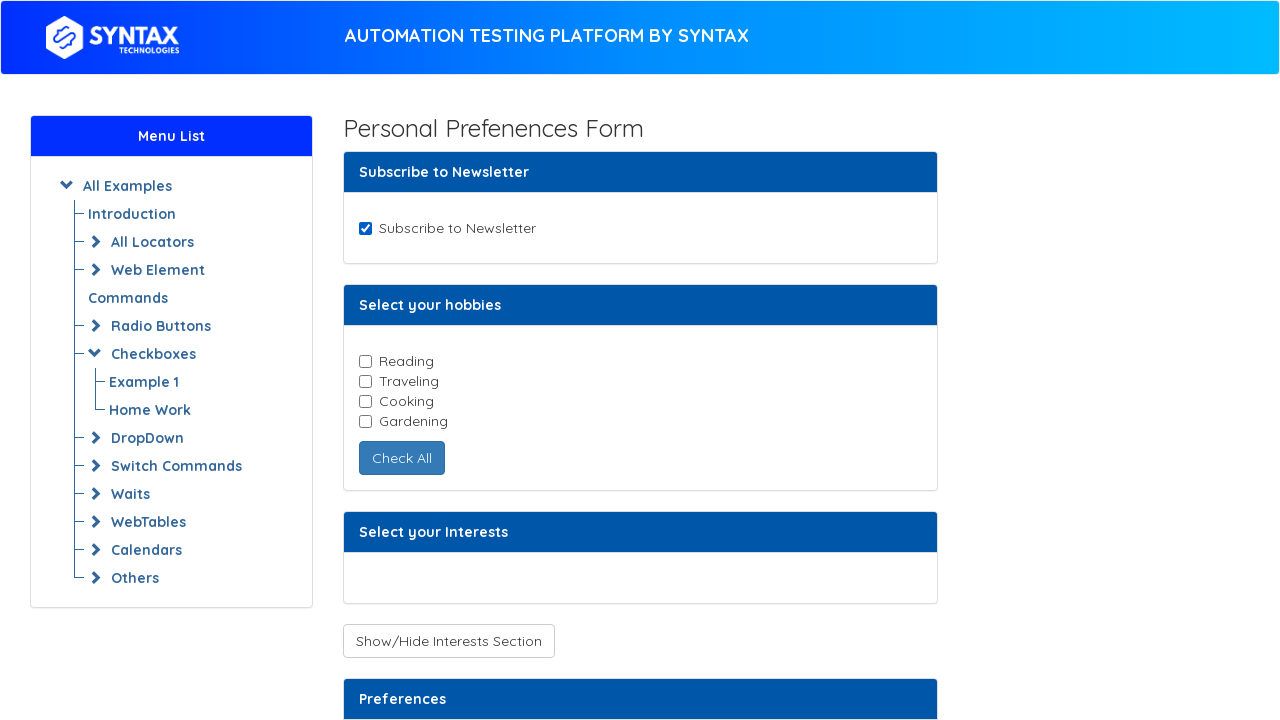

Located all hobby checkboxes
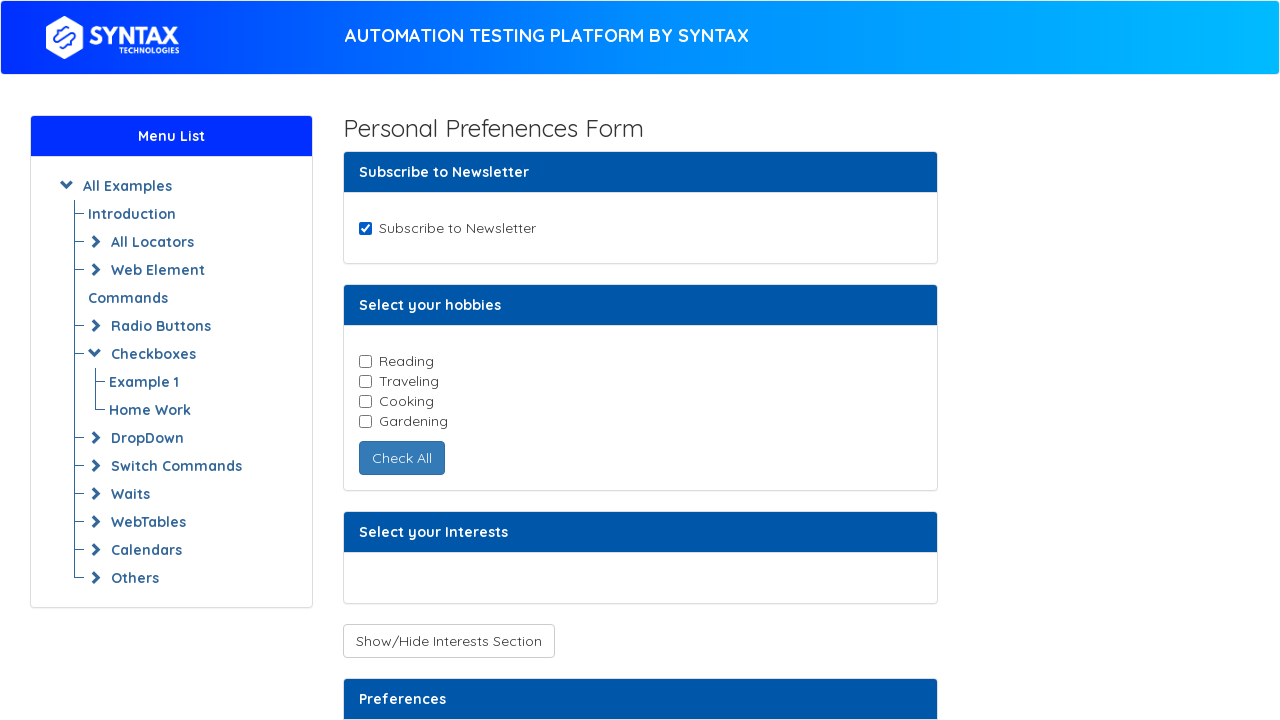

Clicked reading hobby checkbox at (365, 361) on input.cb-element >> nth=0
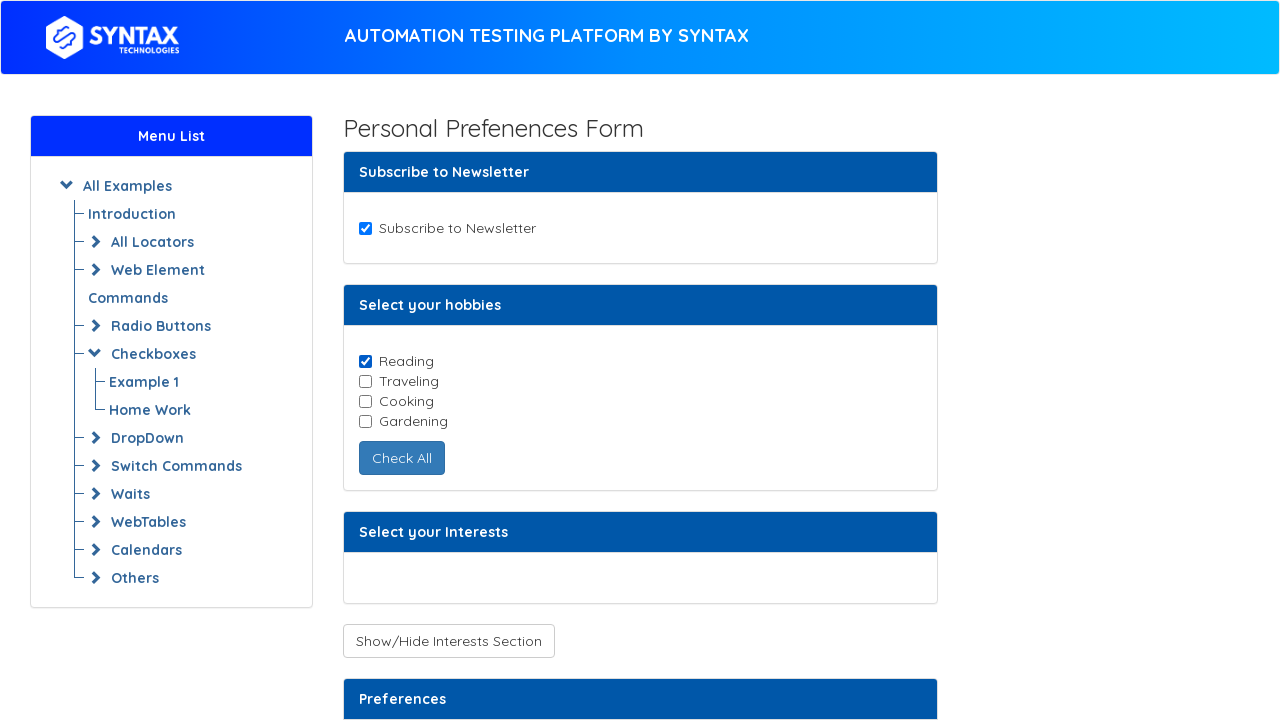

Clicked cooking hobby checkbox at (365, 401) on input.cb-element >> nth=2
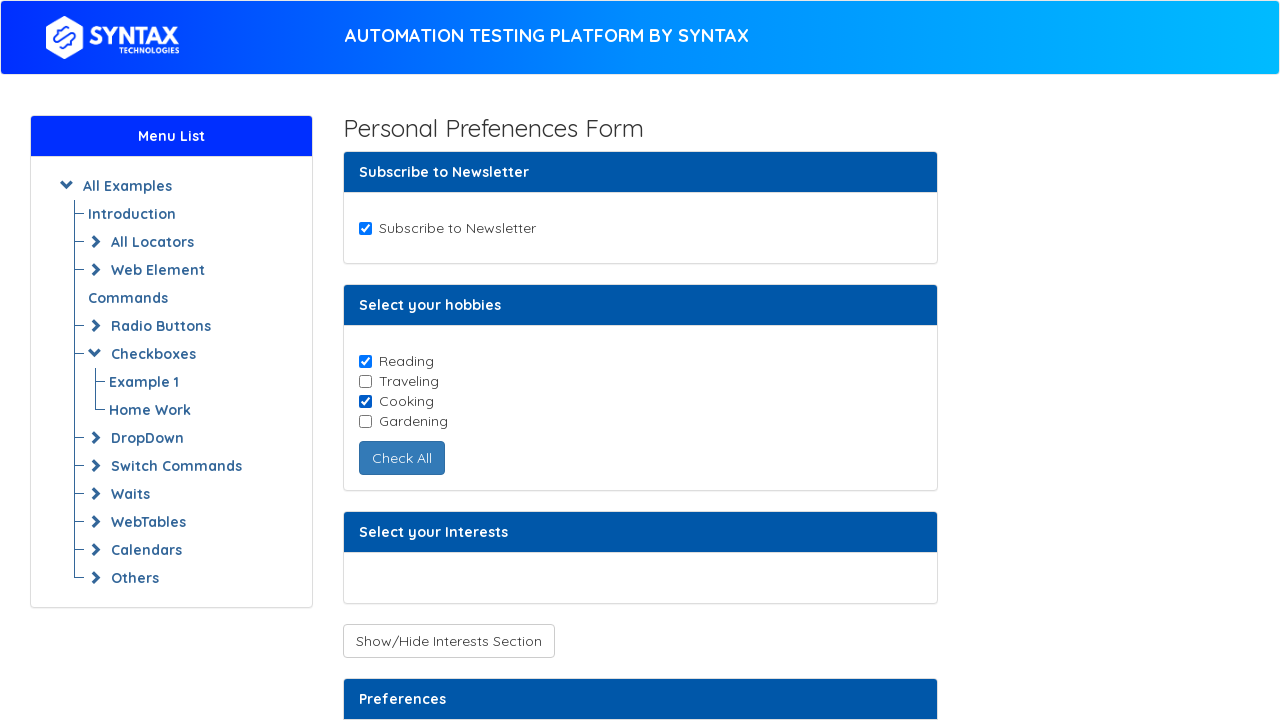

Clicked toggle checkboxes button to show checkboxes at (448, 641) on button#toggleCheckboxButtons
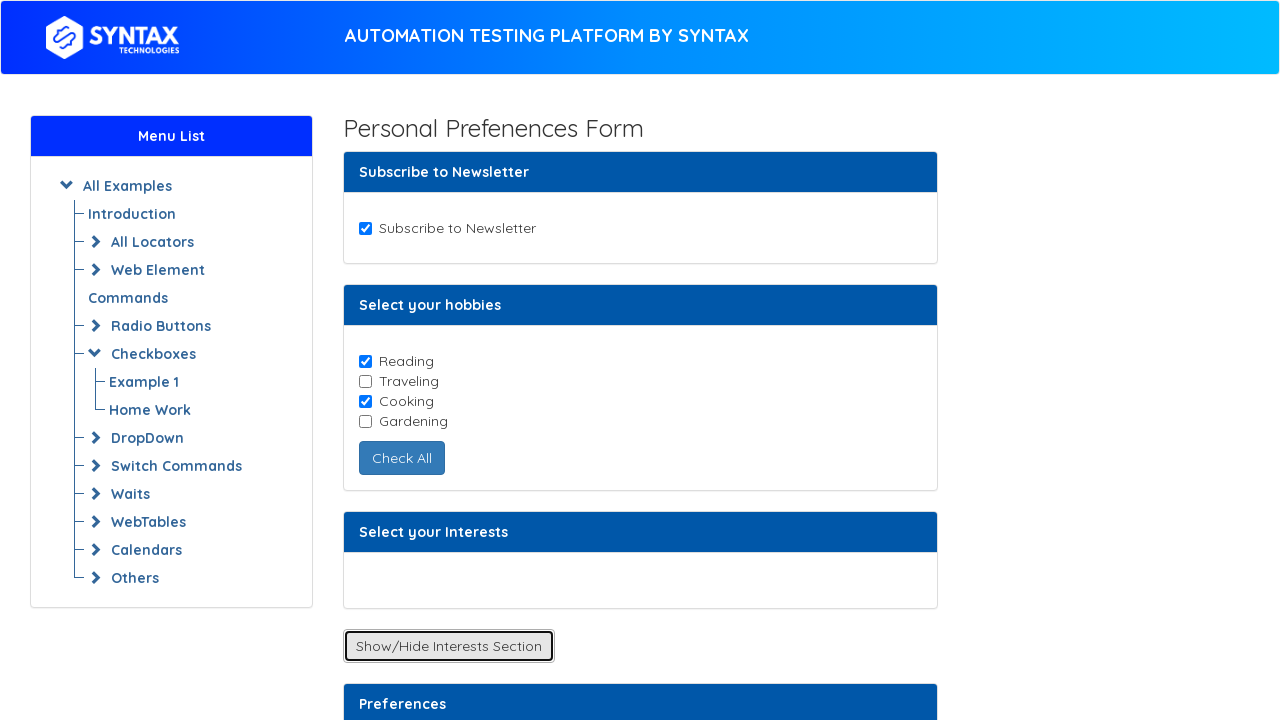

Waited 2 seconds for elements to become visible
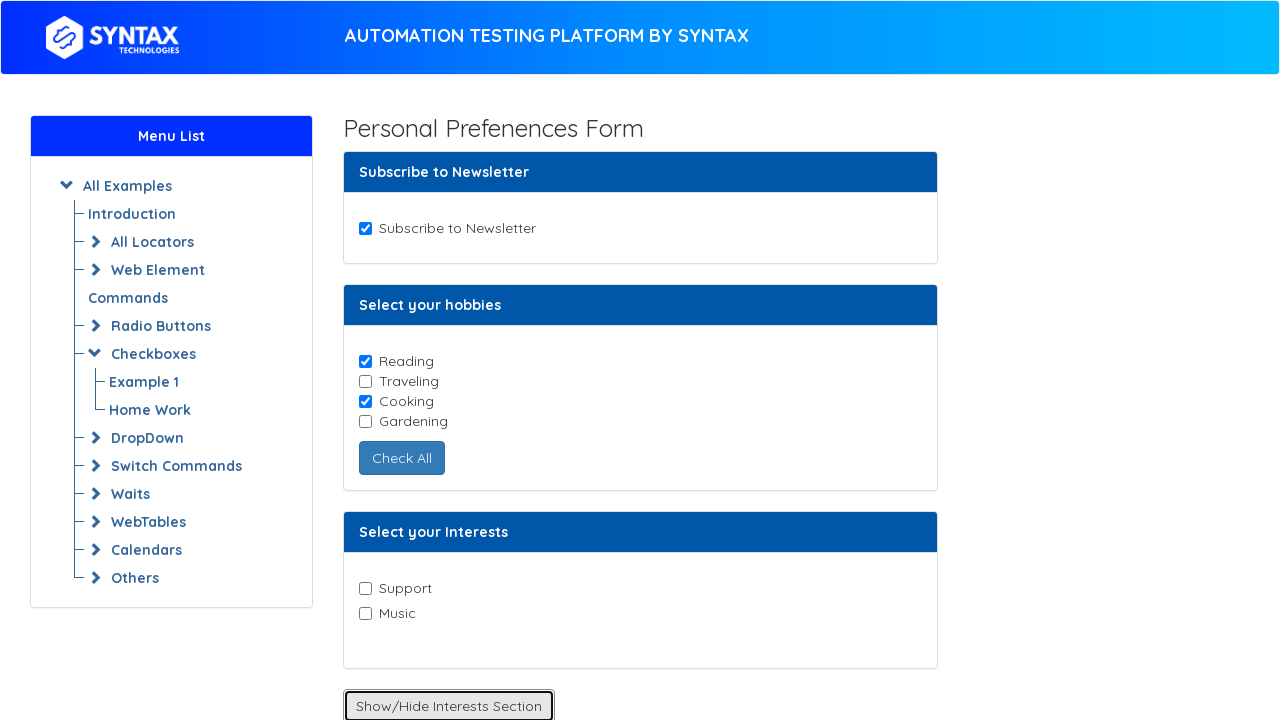

Located all music interest checkboxes
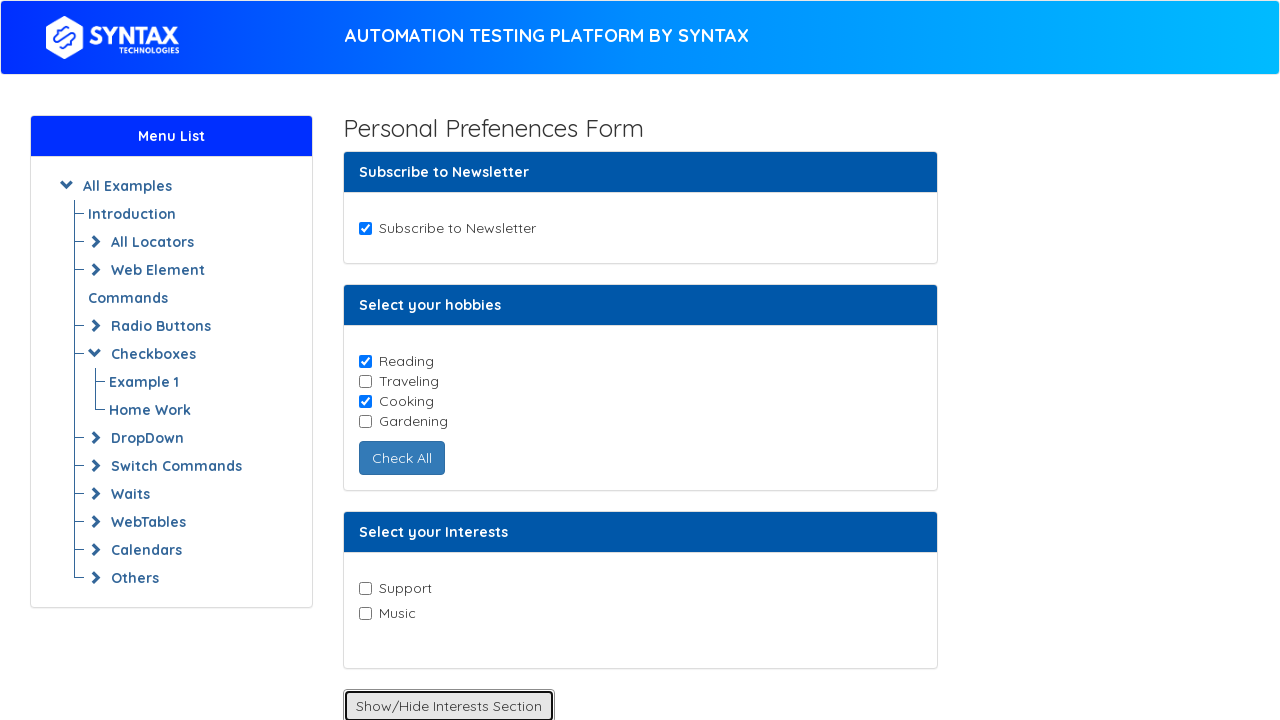

Clicked Music checkbox at (365, 613) on div.interest_section > div > label > input >> nth=1
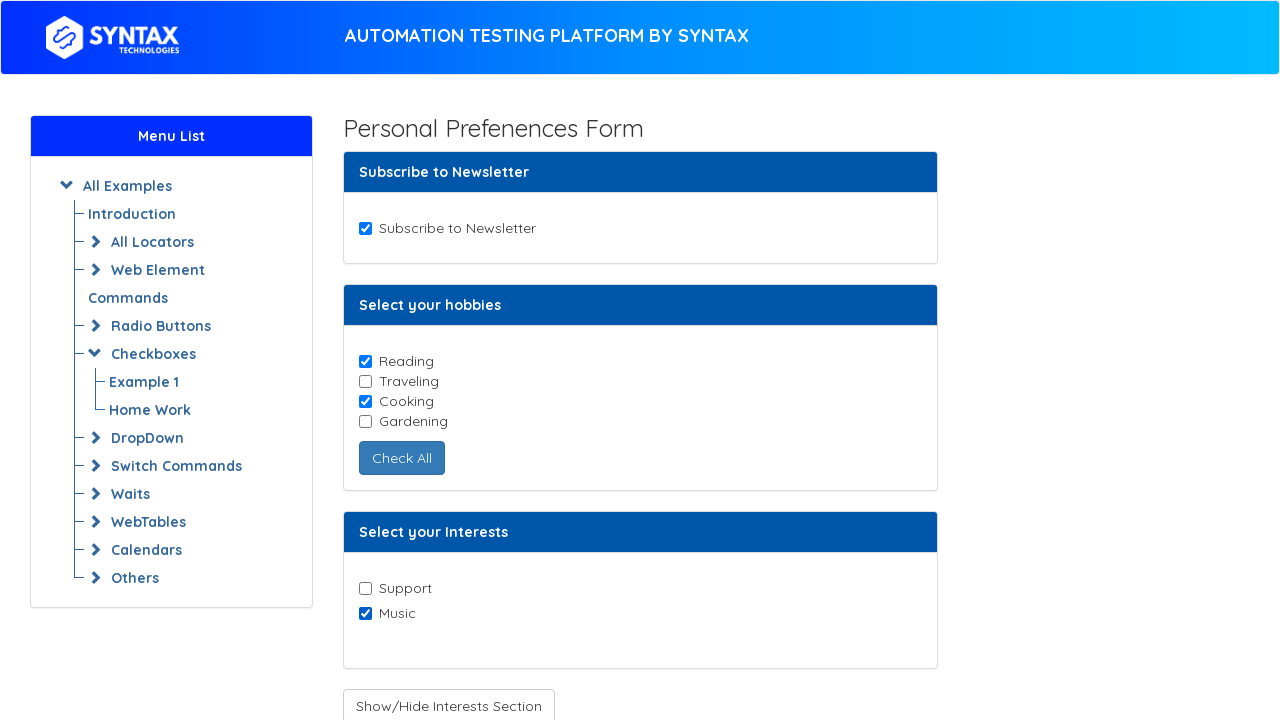

Clicked enable checkboxes button at (436, 407) on button#enabledcheckbox
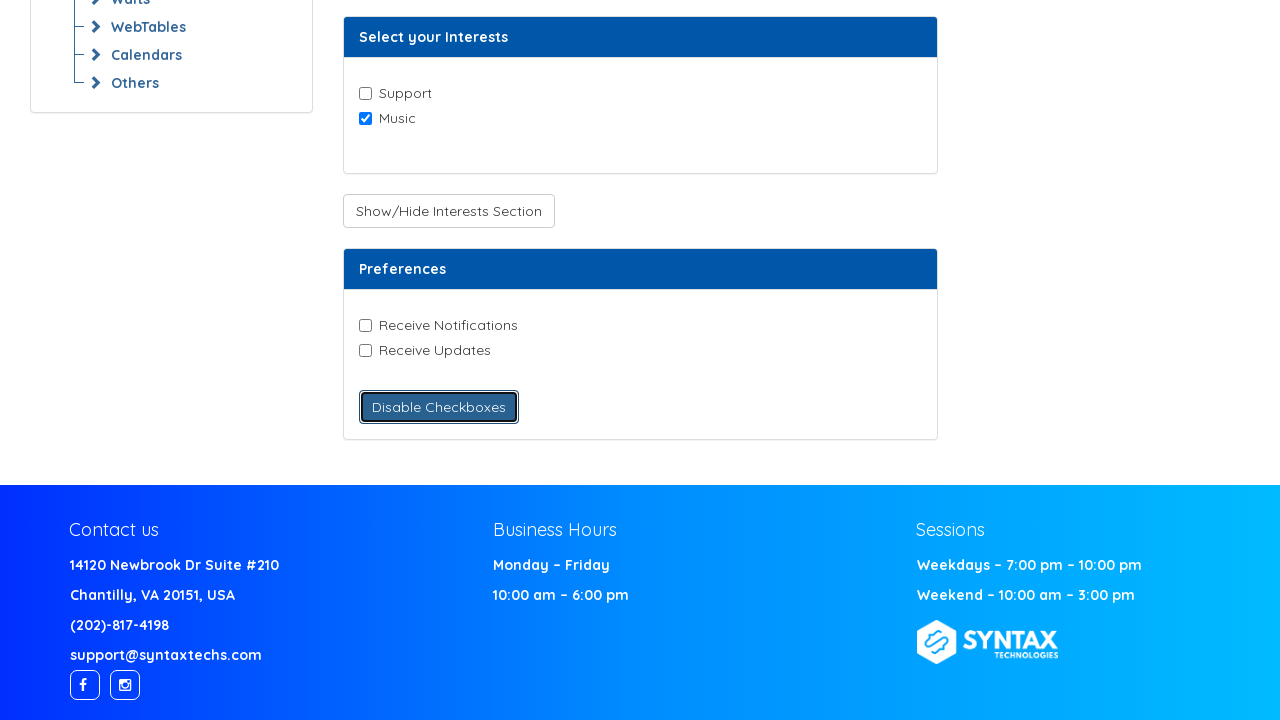

Clicked receive notifications checkbox at (365, 325) on input[value='Receive-Notifications']
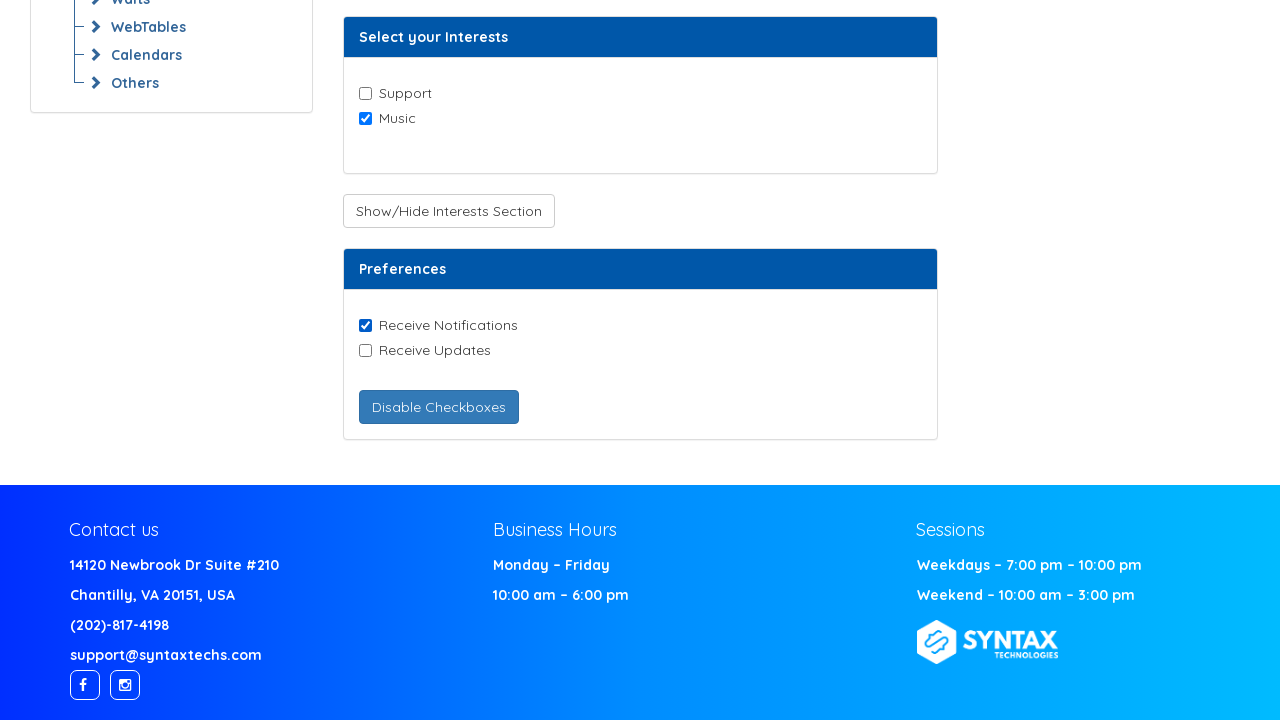

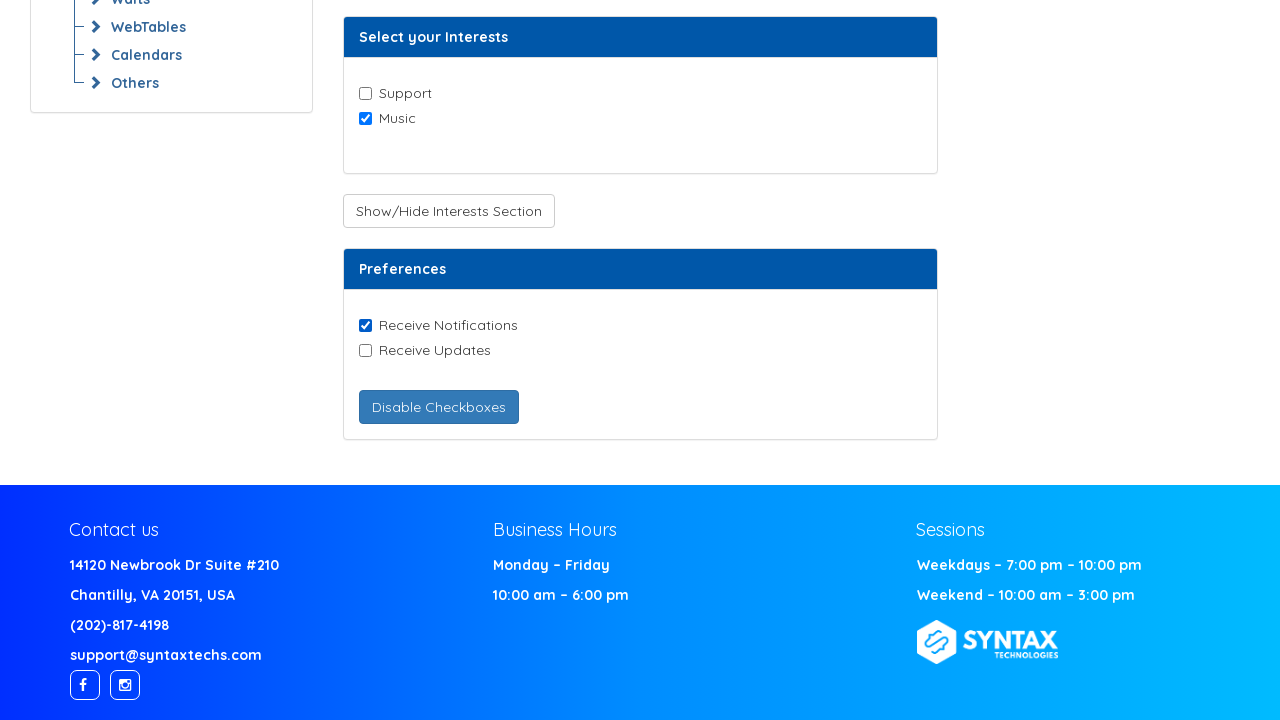